Tests page scrolling functionality by scrolling down to the bottom of a mortgage calculator page, scrolling back up, scrolling down again, and then clicking on the "Mortgage Rates" link.

Starting URL: https://www.mlcalc.com

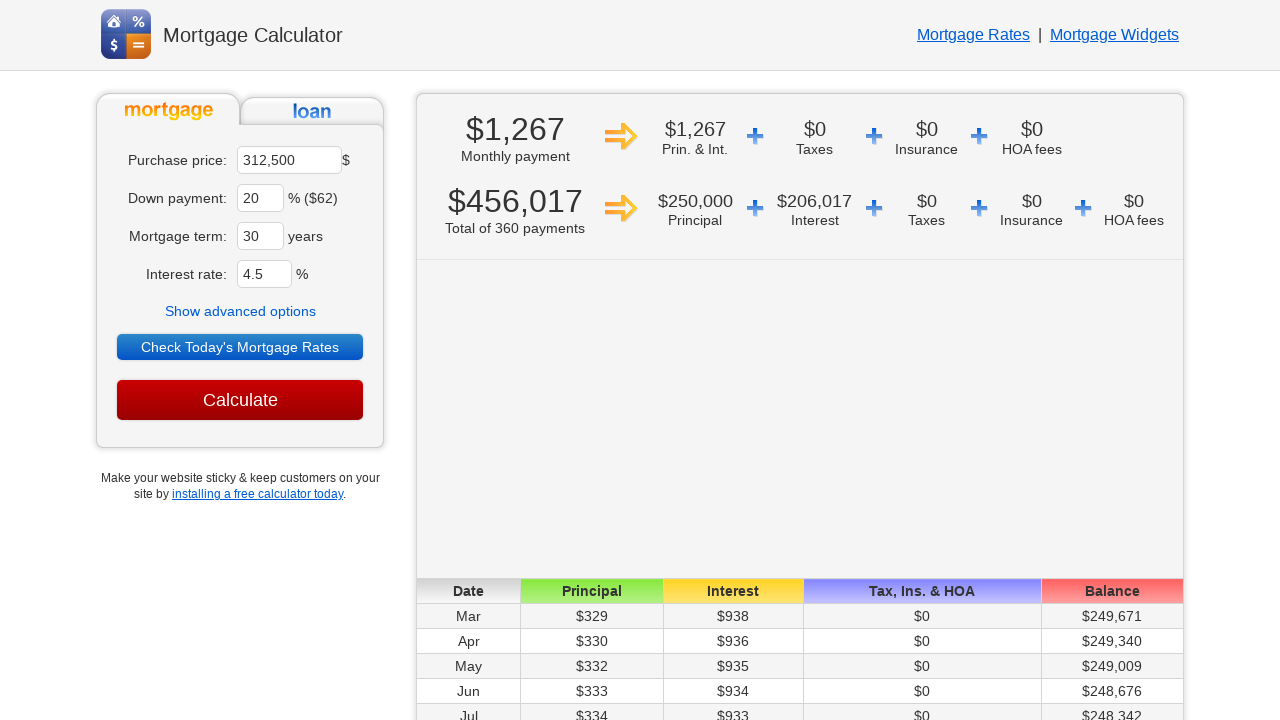

Waited for page to load (domcontentloaded state)
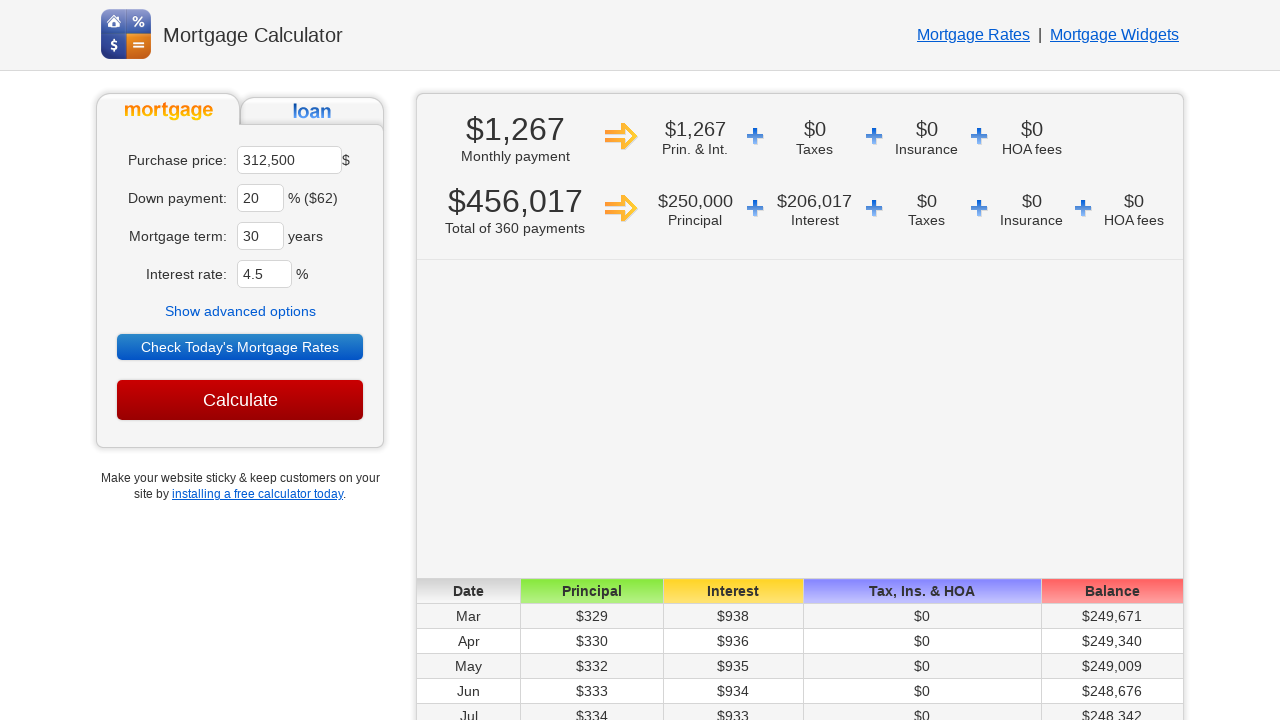

Scrolled down 3000 pixels to near the bottom of the page
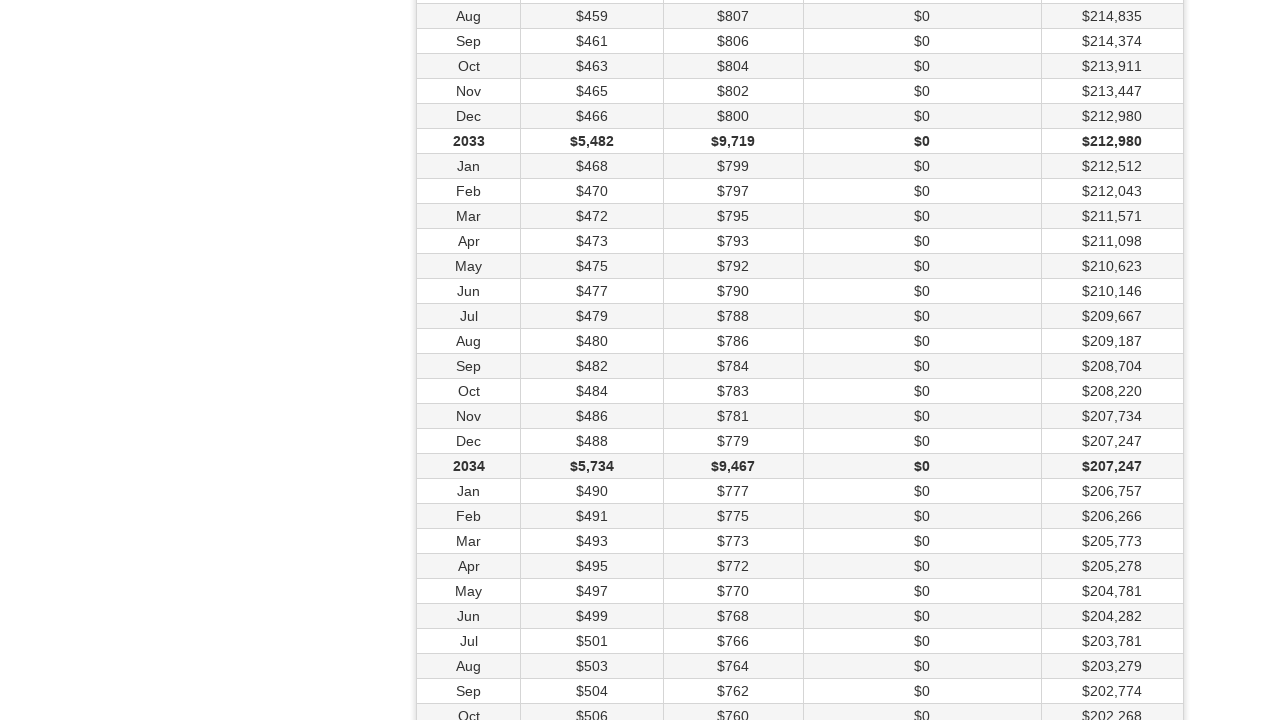

Paused for 1 second to observe scroll
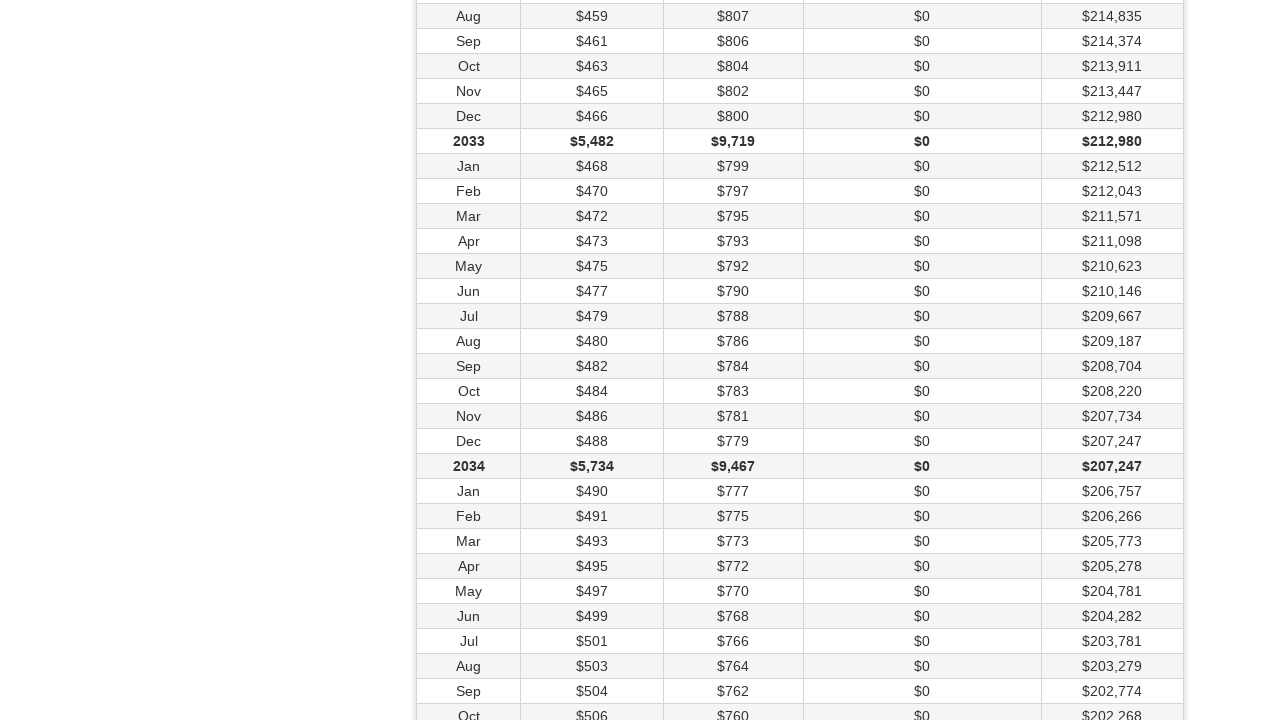

Scrolled back up to the top of the page
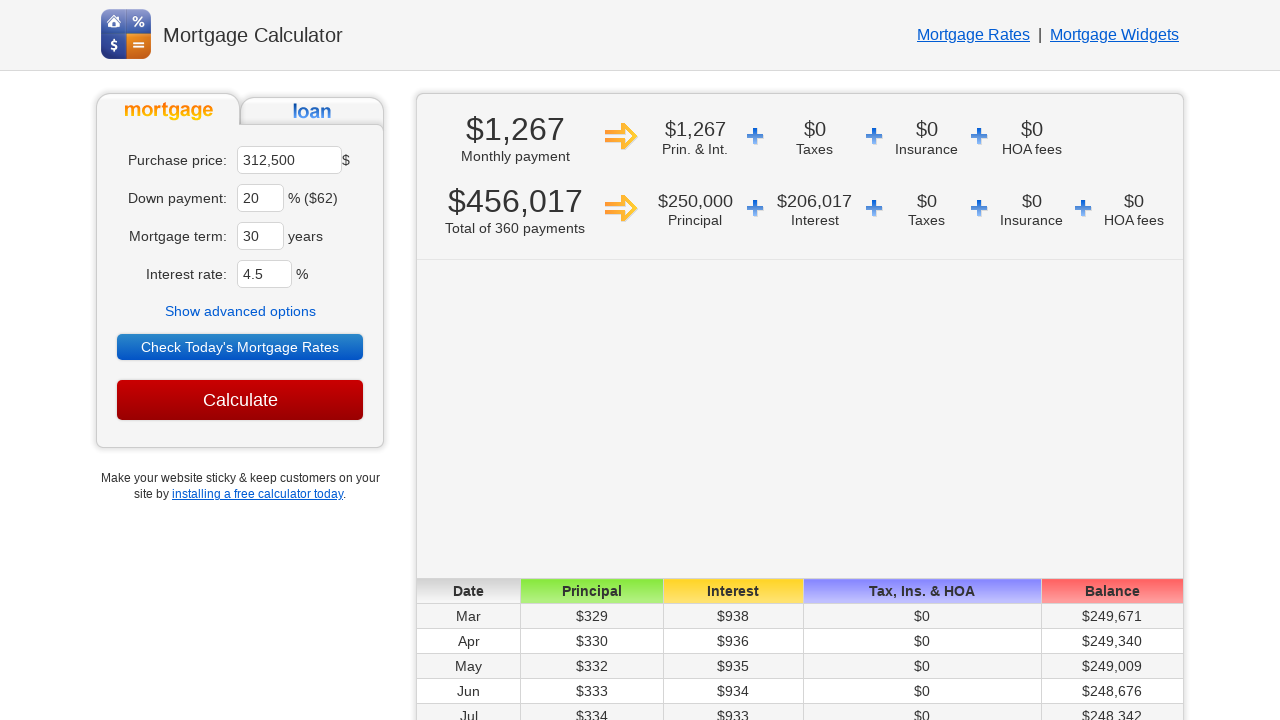

Paused for 1.5 seconds to observe scroll
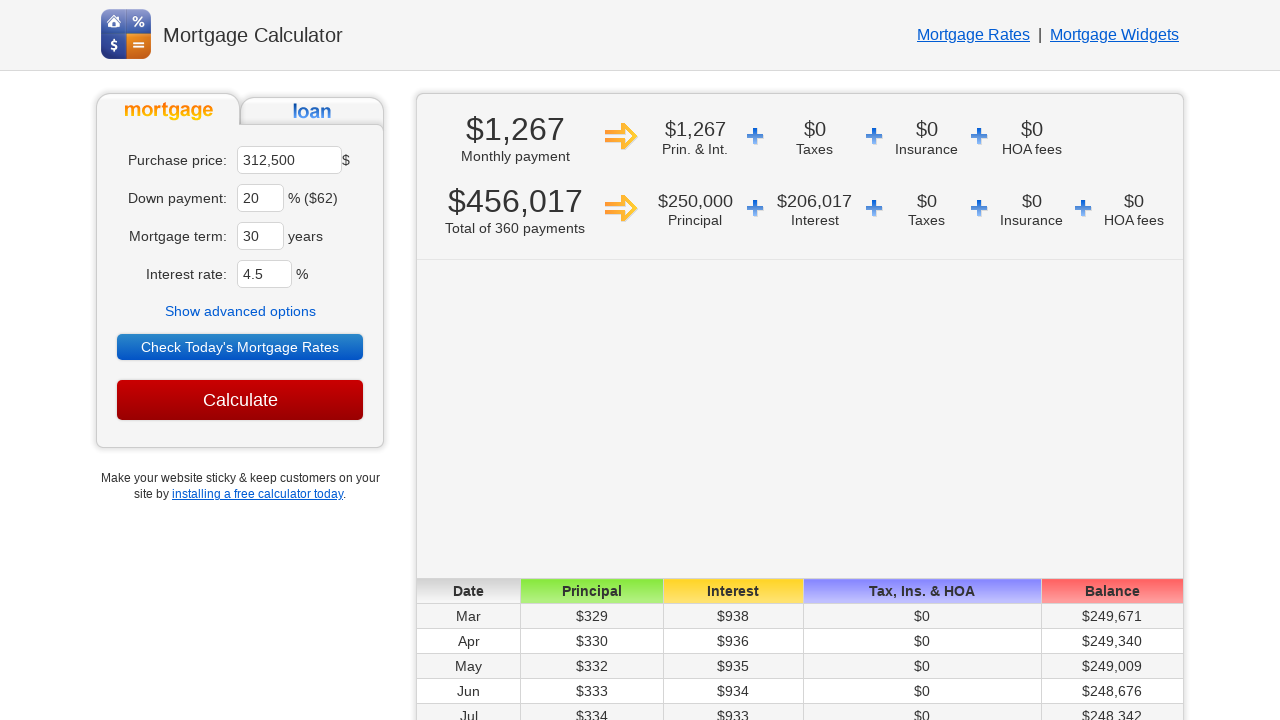

Scrolled down 3000 pixels again
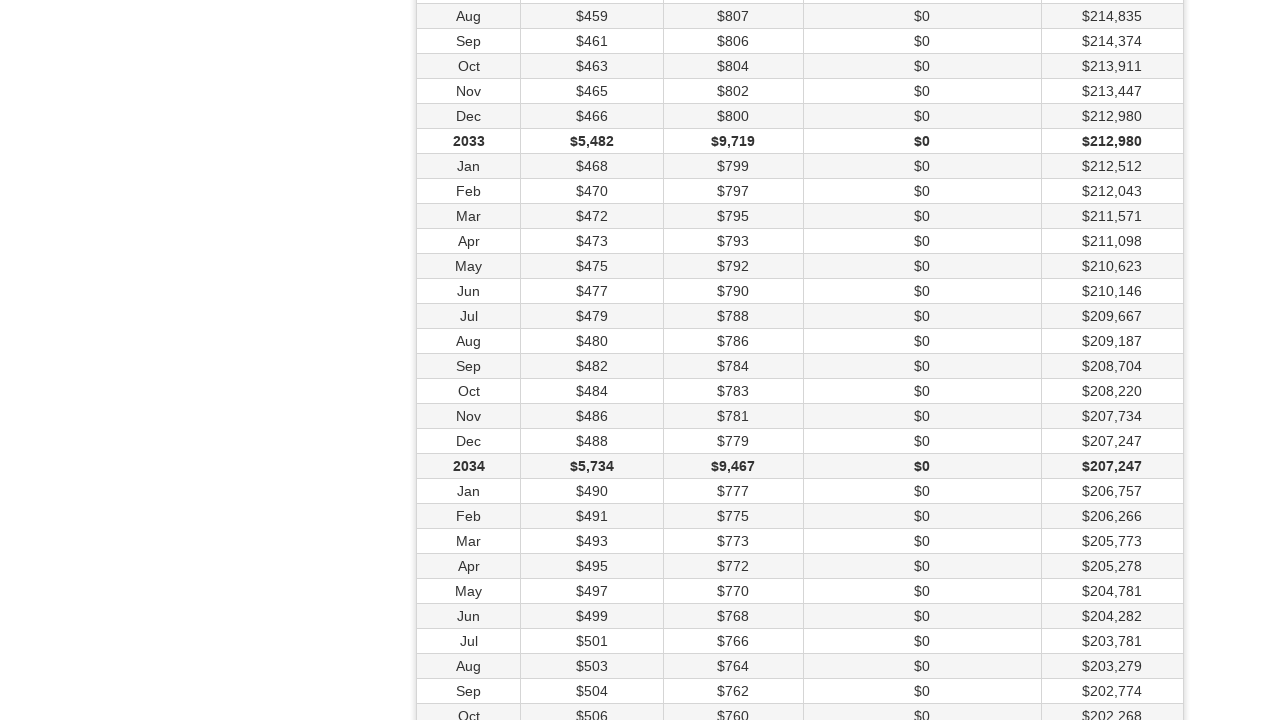

Clicked on the second 'Mortgage Rates' link at (732, 676) on xpath=//a[text()='Mortgage Rates'] >> nth=1
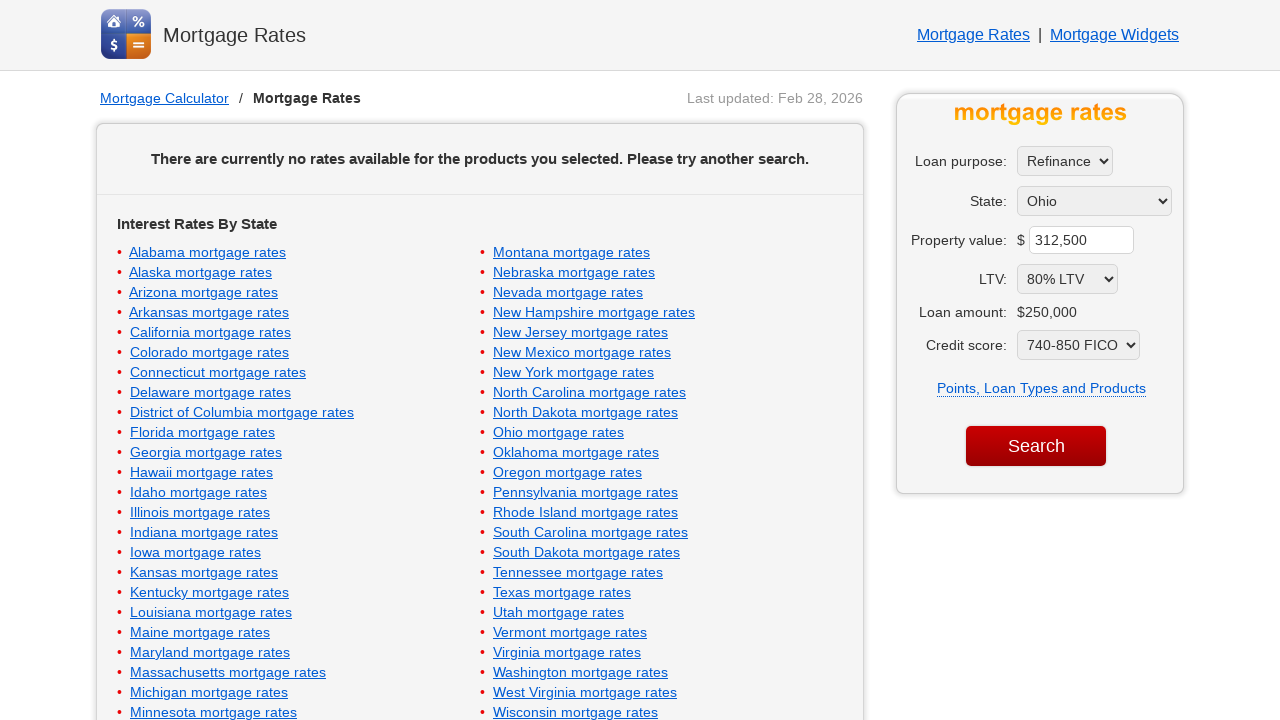

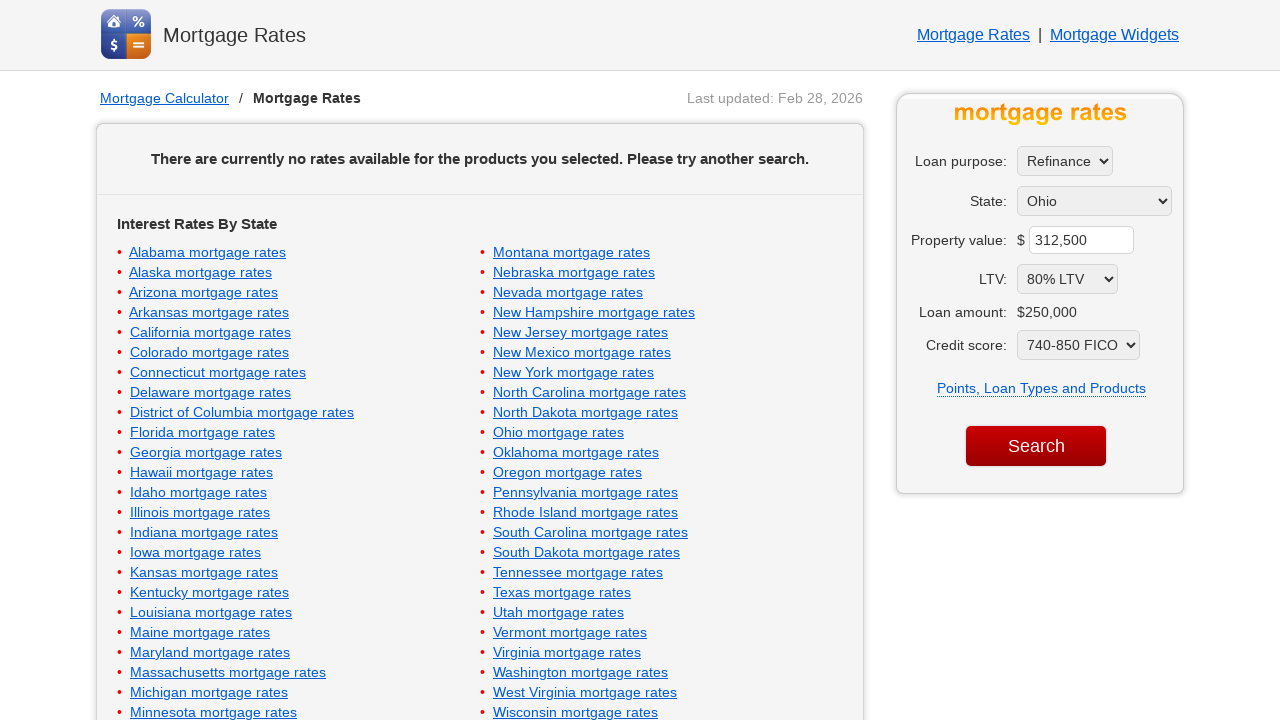